Tests that edits are saved when the edit input loses focus (blur event)

Starting URL: https://demo.playwright.dev/todomvc

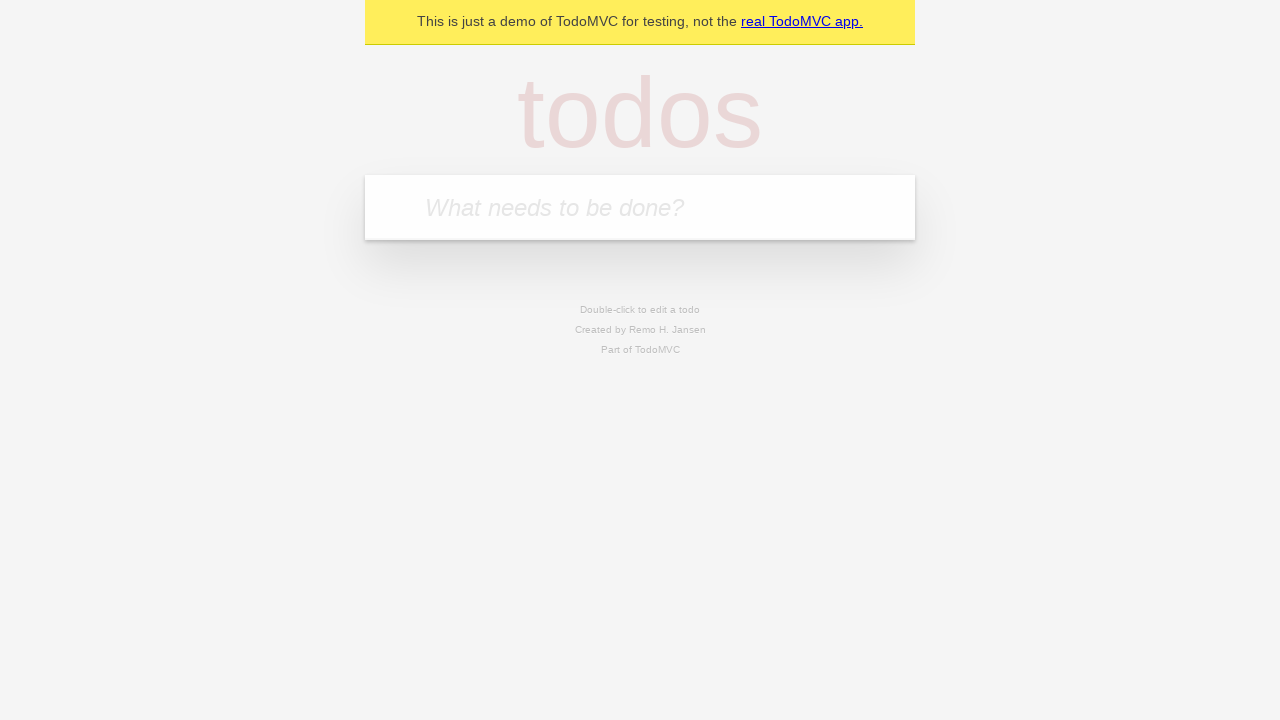

Filled first todo input with 'buy some cheese' on .new-todo
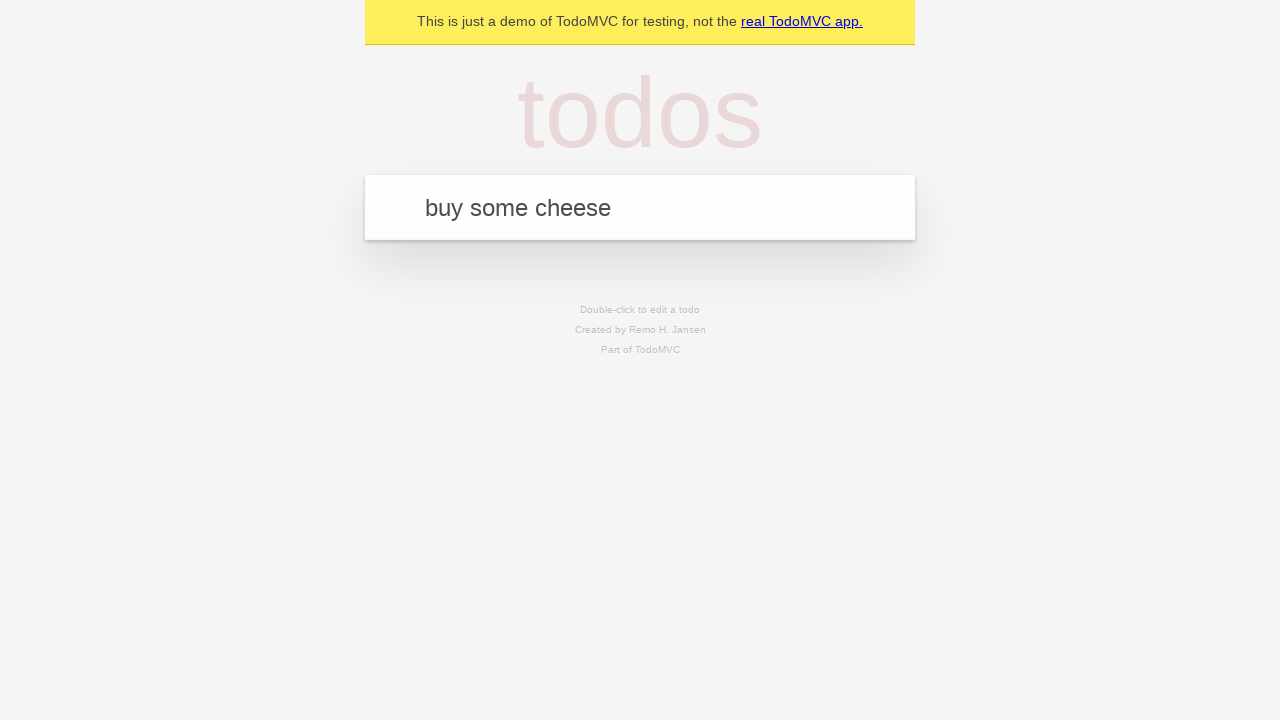

Pressed Enter to create first todo on .new-todo
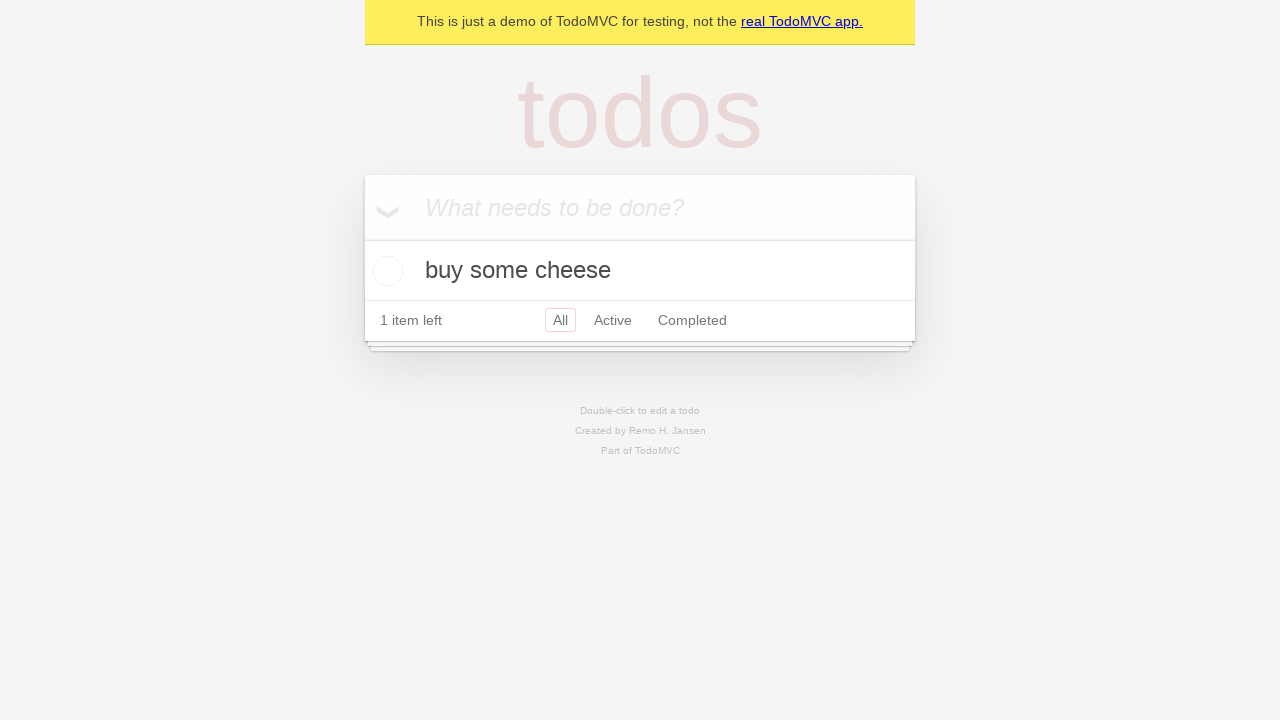

Filled second todo input with 'feed the cat' on .new-todo
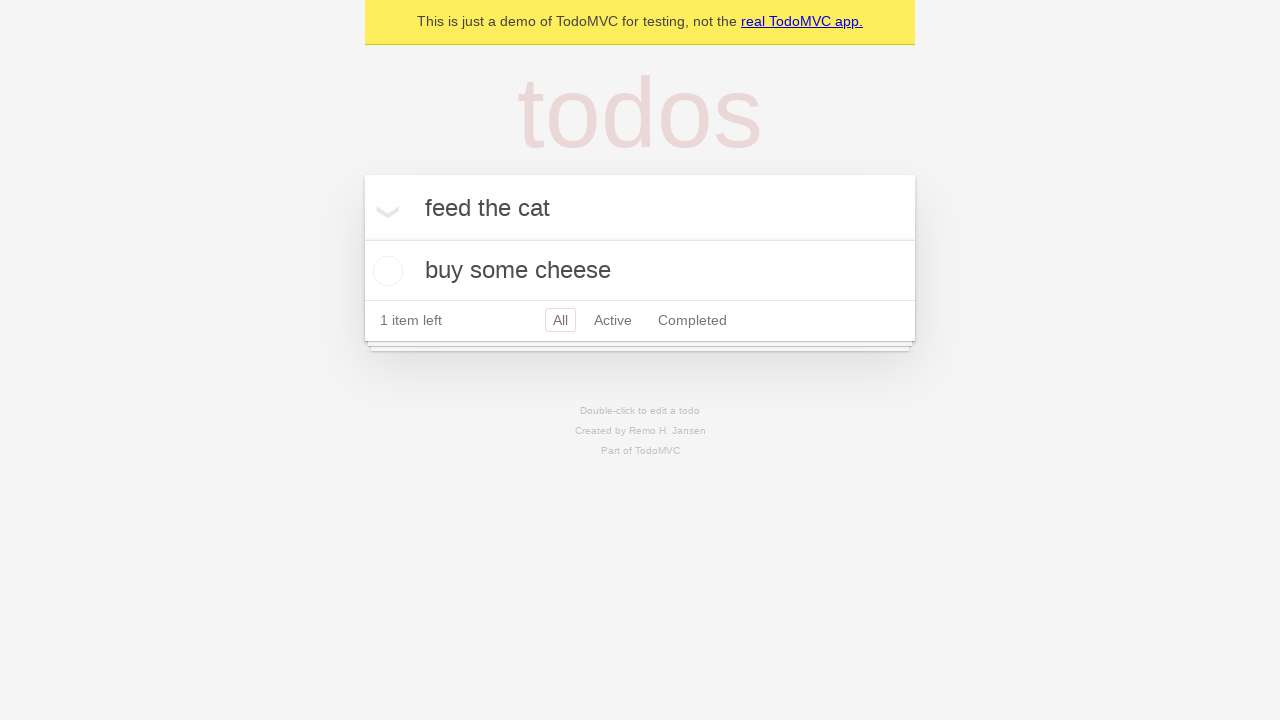

Pressed Enter to create second todo on .new-todo
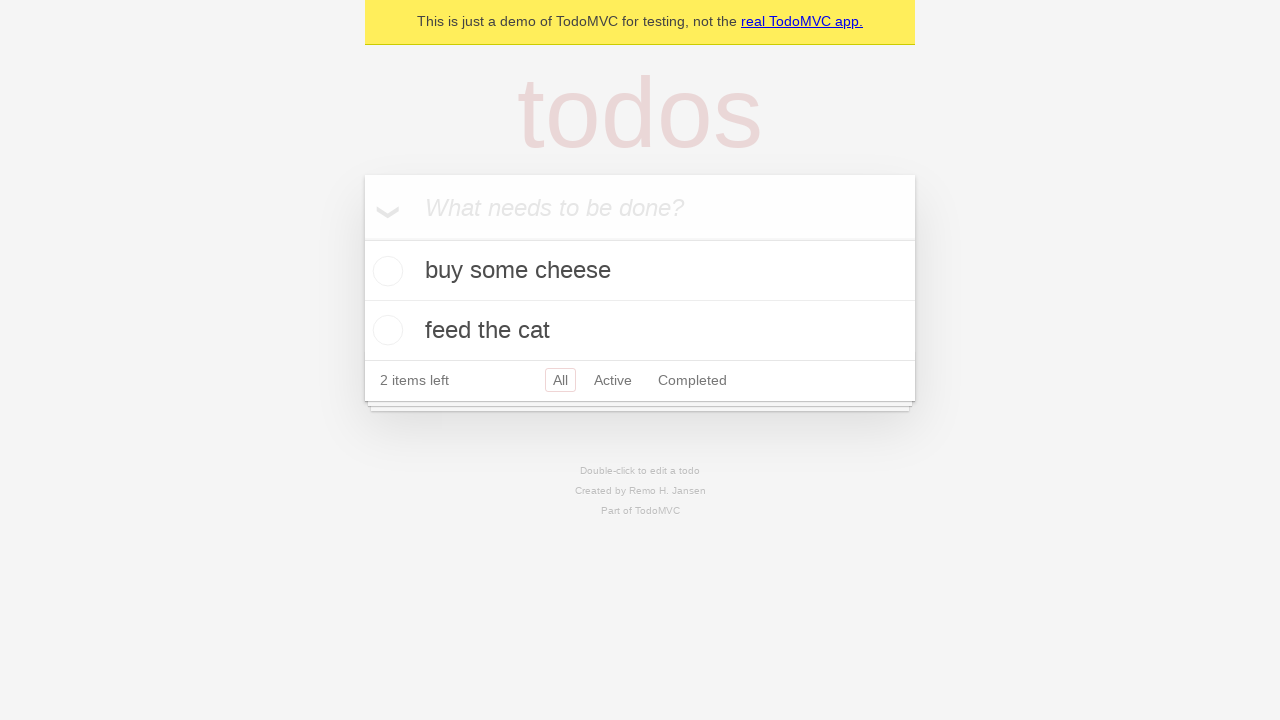

Filled third todo input with 'book a doctors appointment' on .new-todo
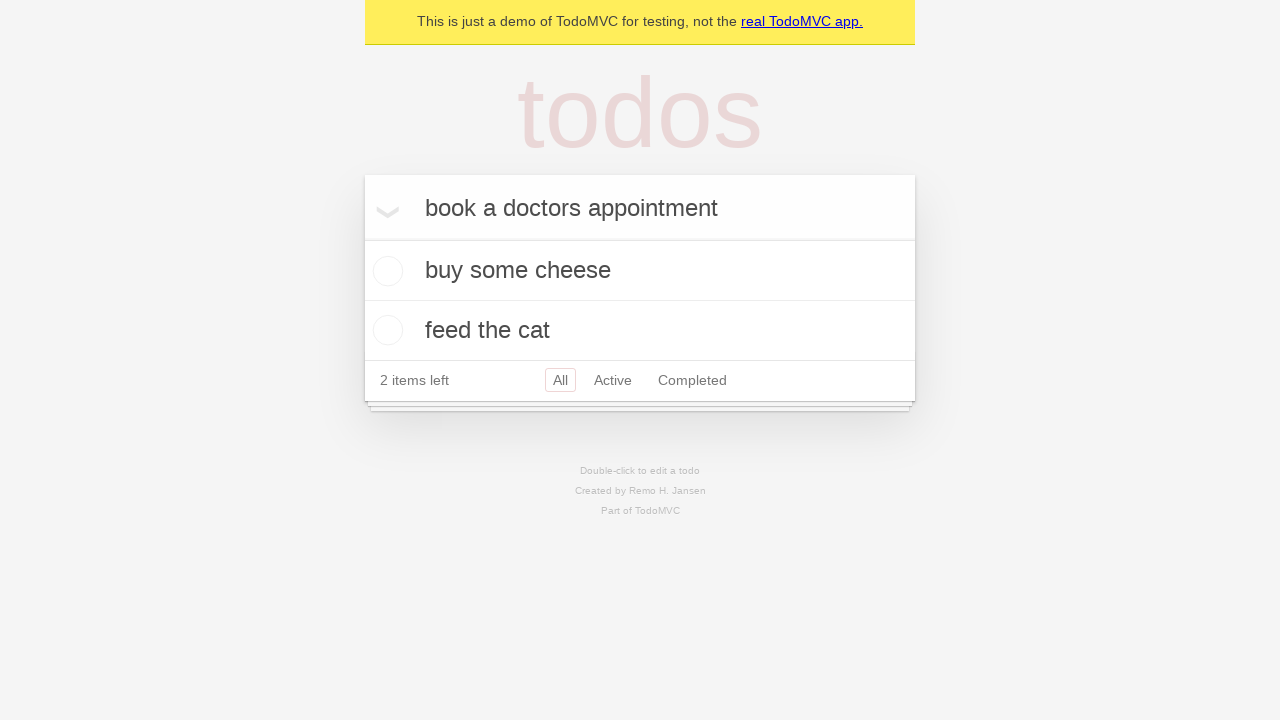

Pressed Enter to create third todo on .new-todo
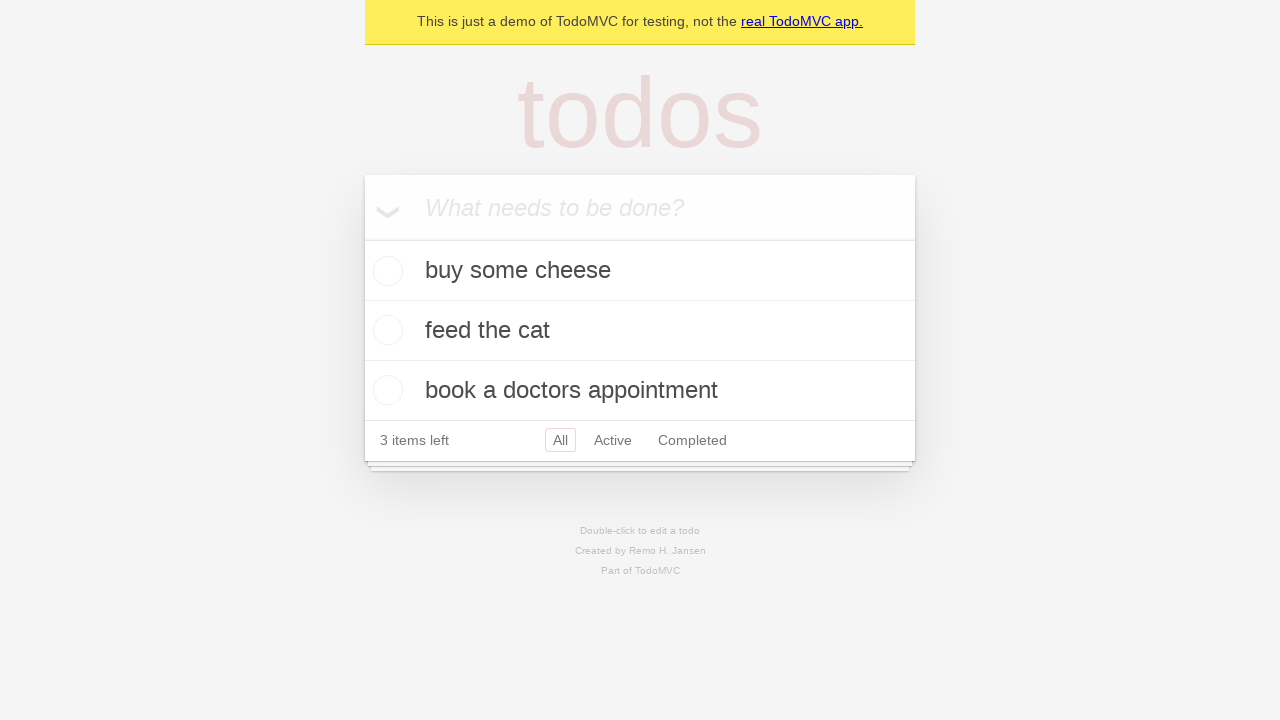

Double-clicked second todo to enter edit mode at (640, 331) on .todo-list li >> nth=1
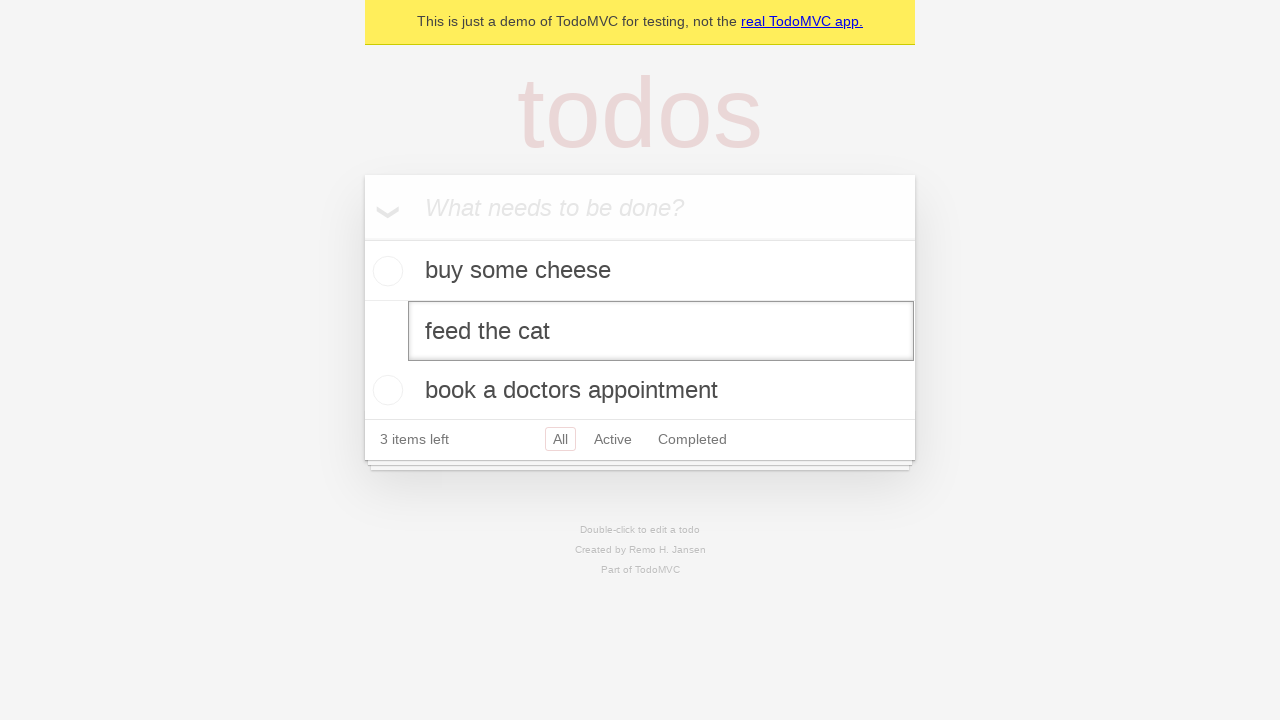

Filled edit input with 'buy some sausages' on .todo-list li >> nth=1 >> .edit
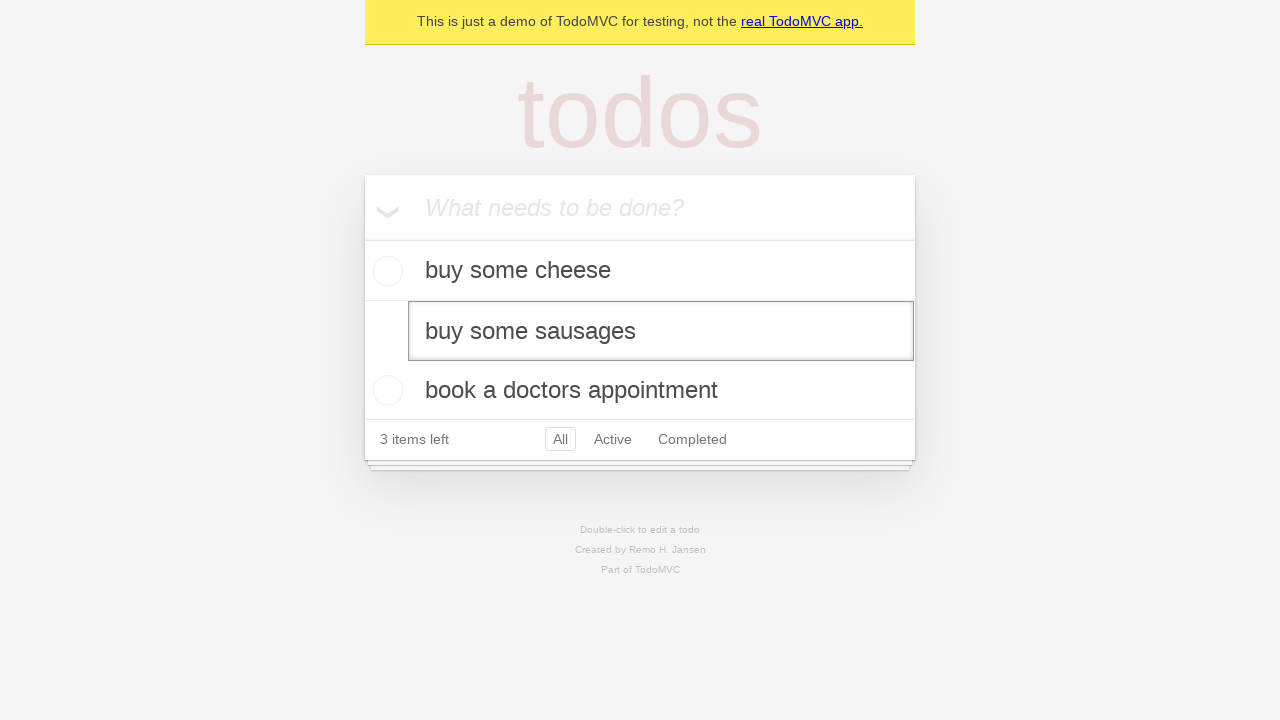

Dispatched blur event to trigger save
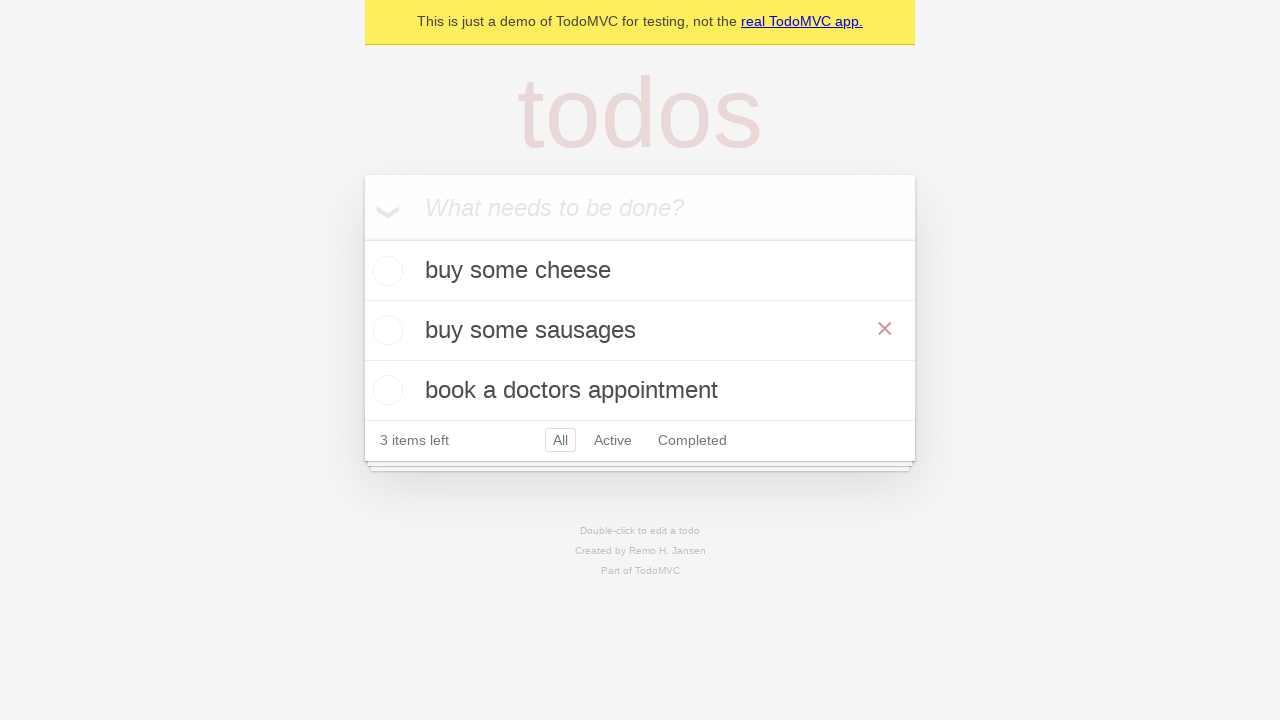

Verified that edited todo text 'buy some sausages' was saved
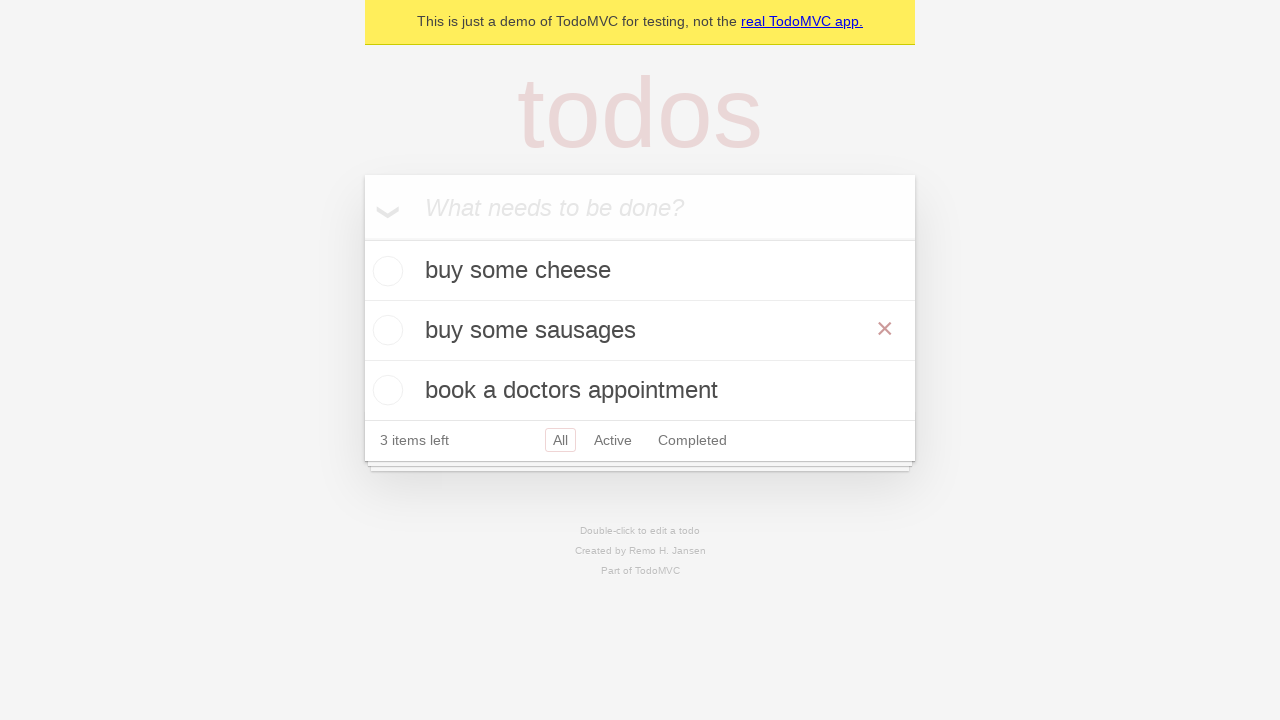

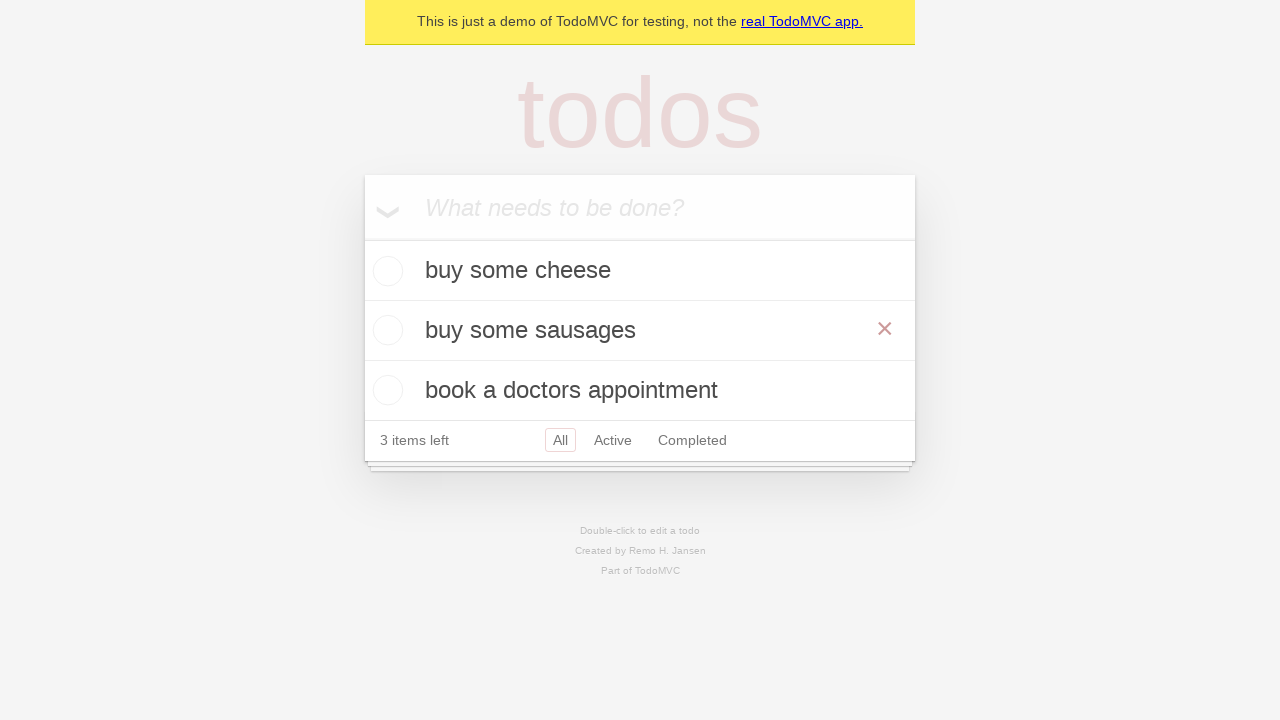